Tests window scrolling functionality by scrolling the page by a specific pixel amount (500px right, 100px up) using JavaScript execution.

Starting URL: https://automationexercise.com/

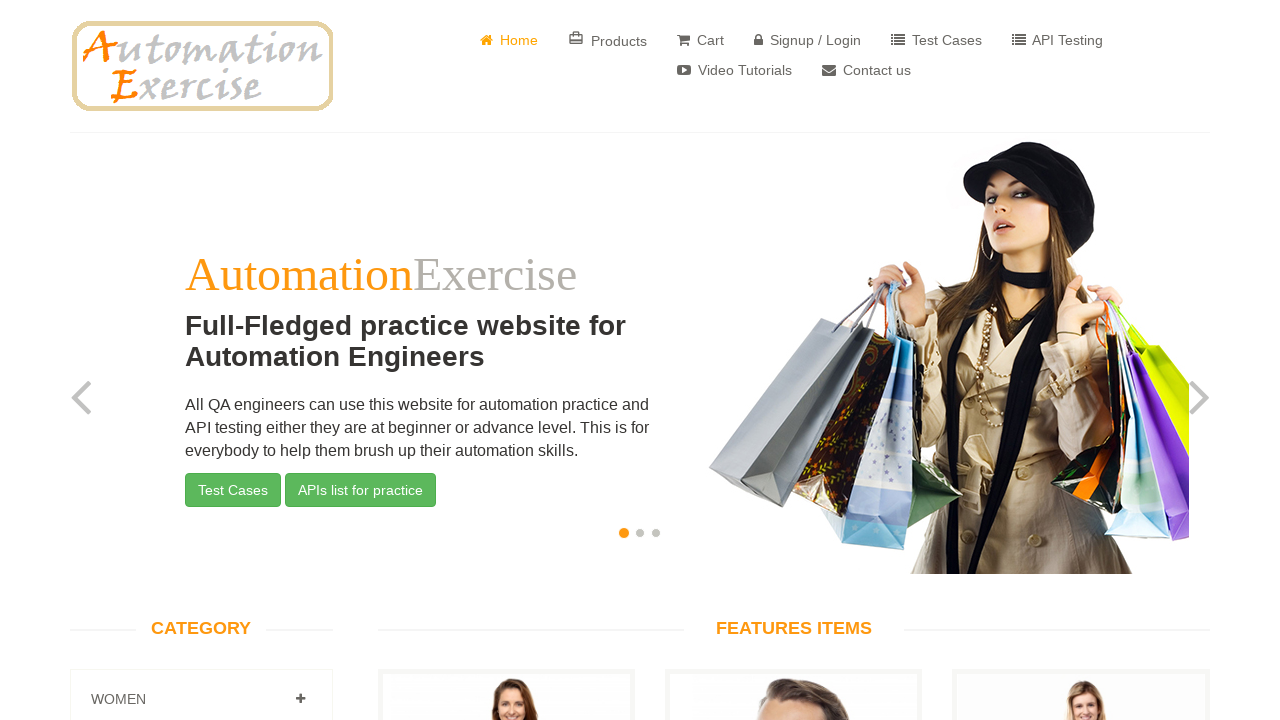

Waited for page to reach domcontentloaded state
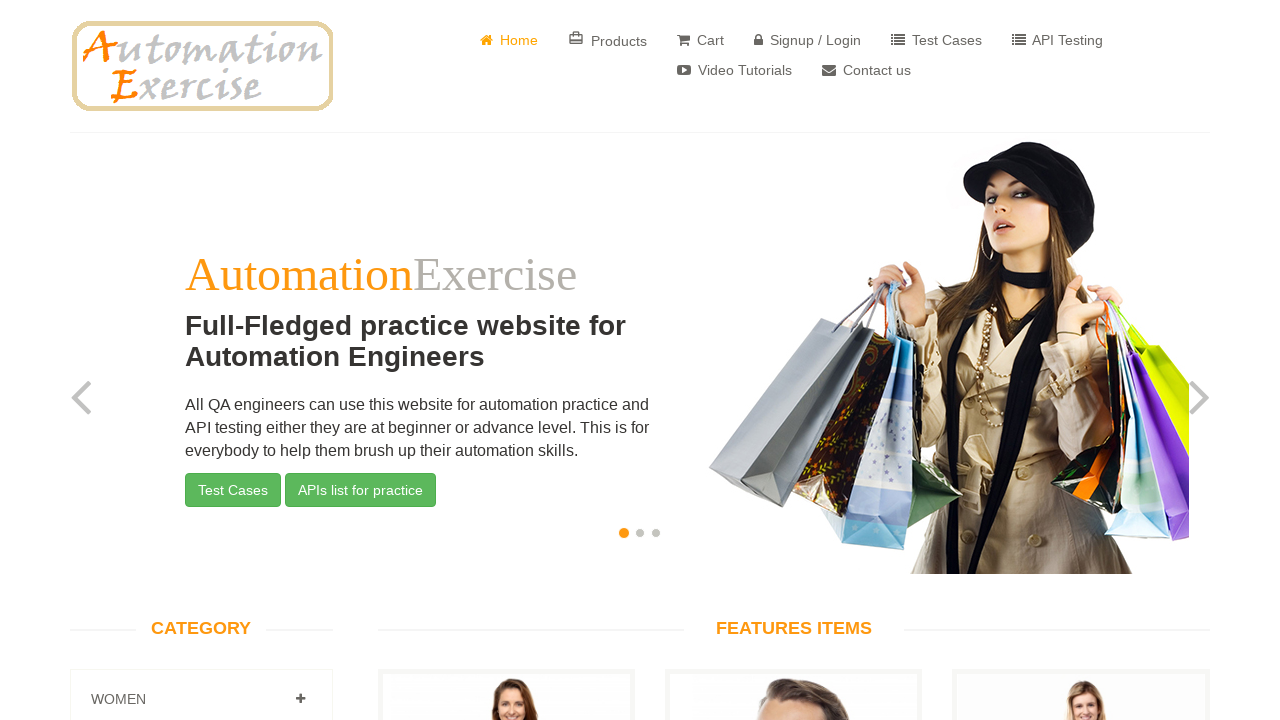

Scrolled page by 500px right and 100px up using JavaScript
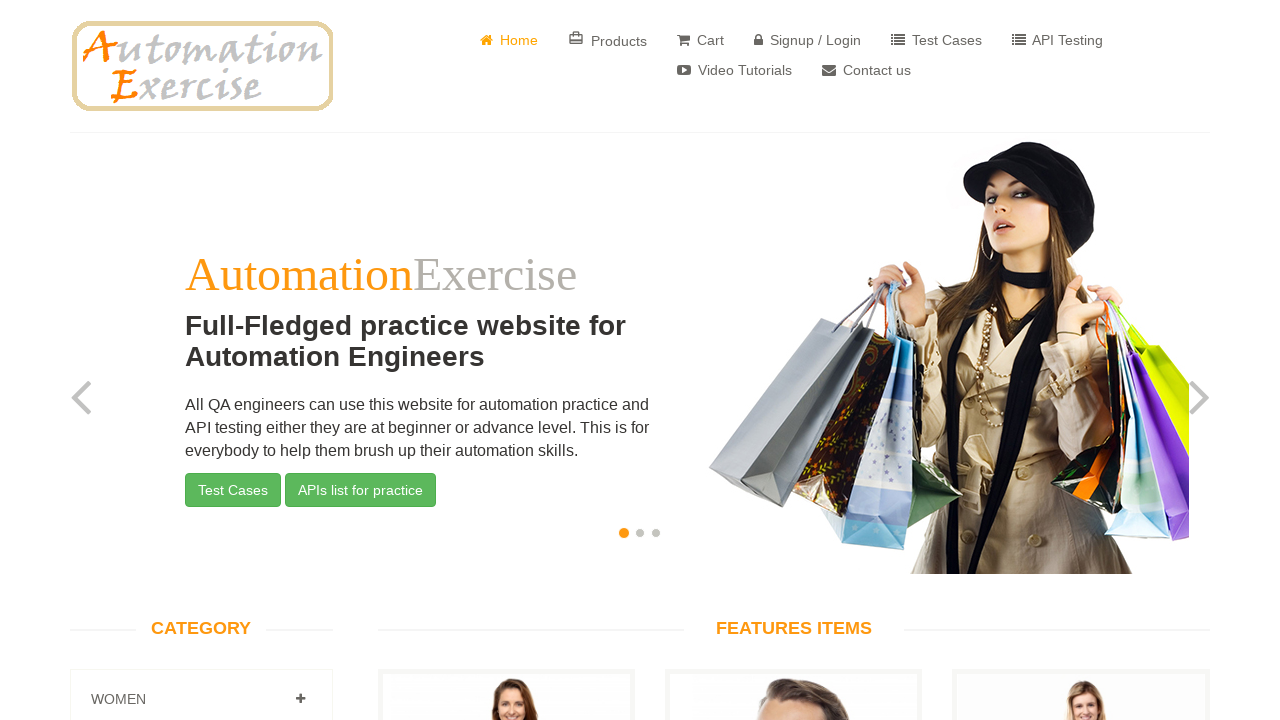

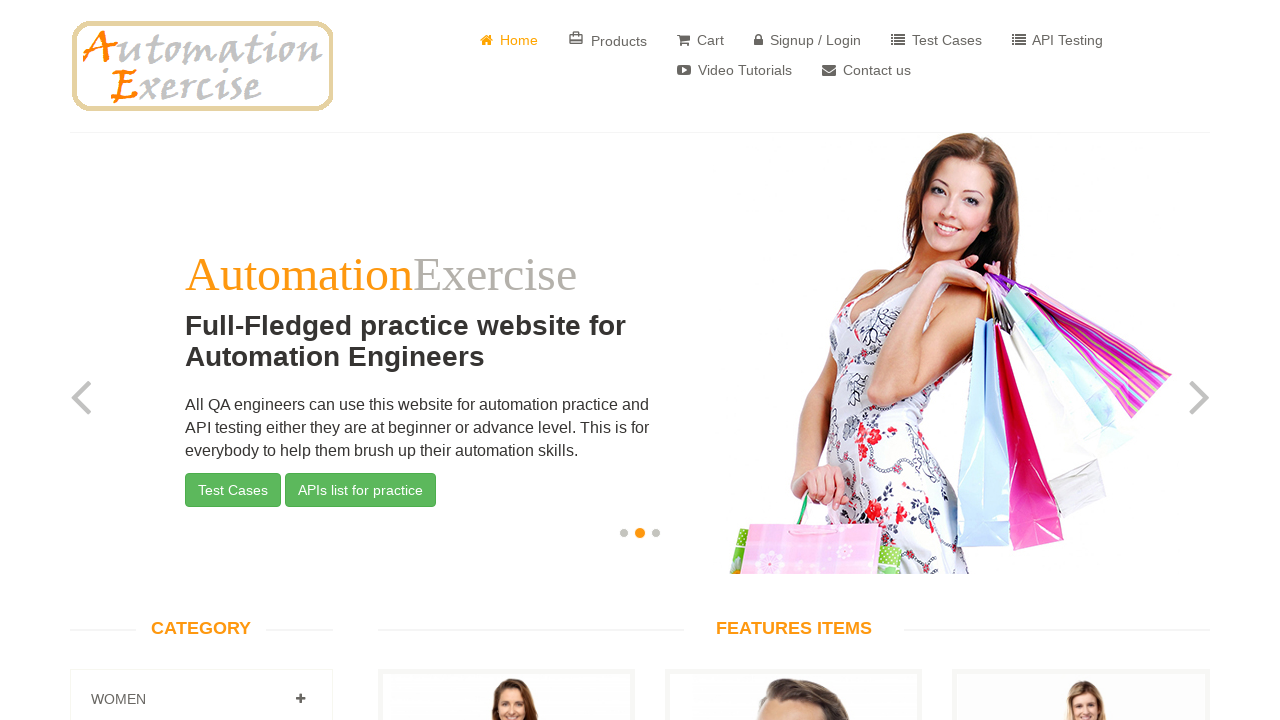